Tests cookie management functionality by adding a new cookie, verifying it was added correctly, and refreshing the cookies display

Starting URL: https://bonigarcia.dev/selenium-webdriver-java/cookies.html

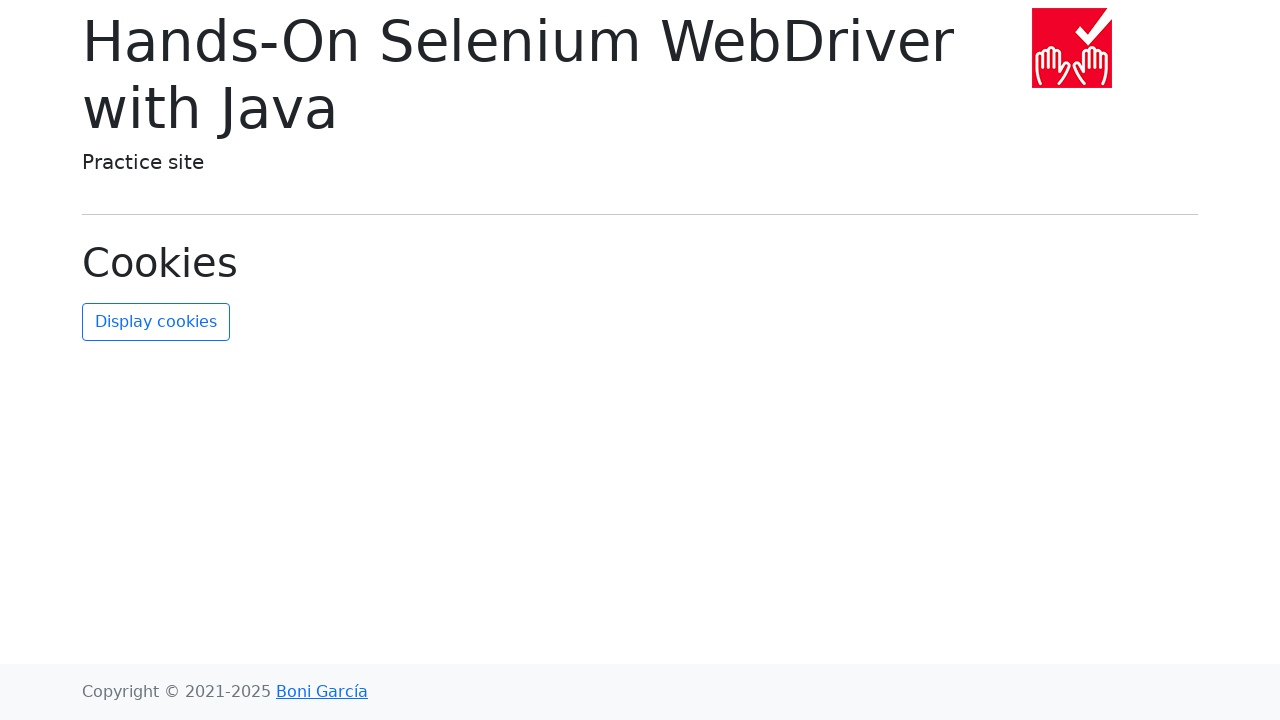

Added new cookie 'new-cookie-key' with value 'new-cookie-value'
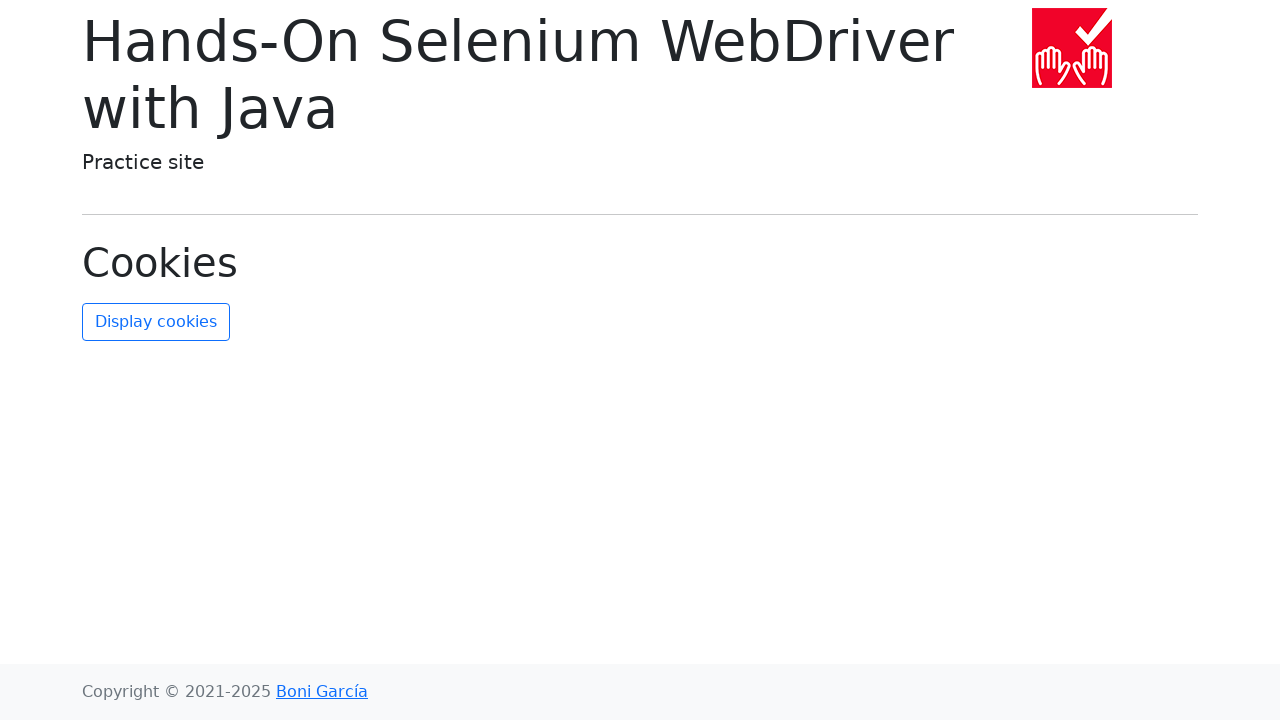

Reloaded page to apply cookie
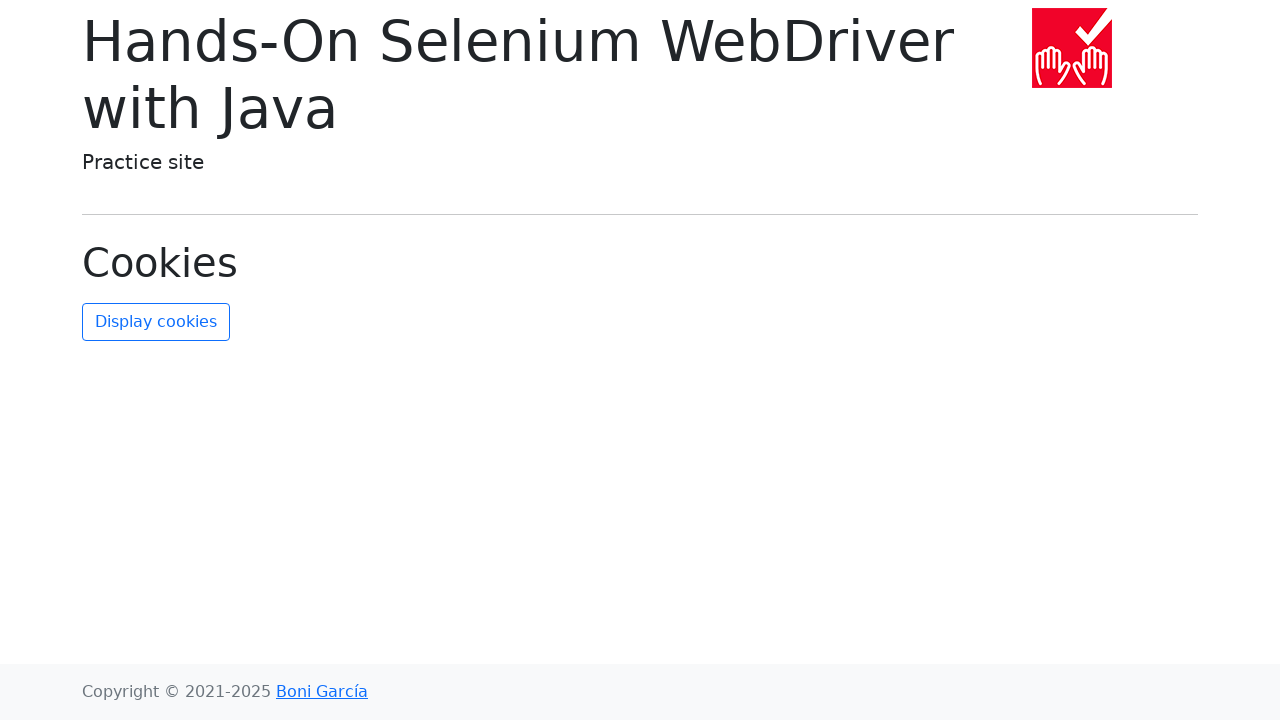

Retrieved all cookies from context
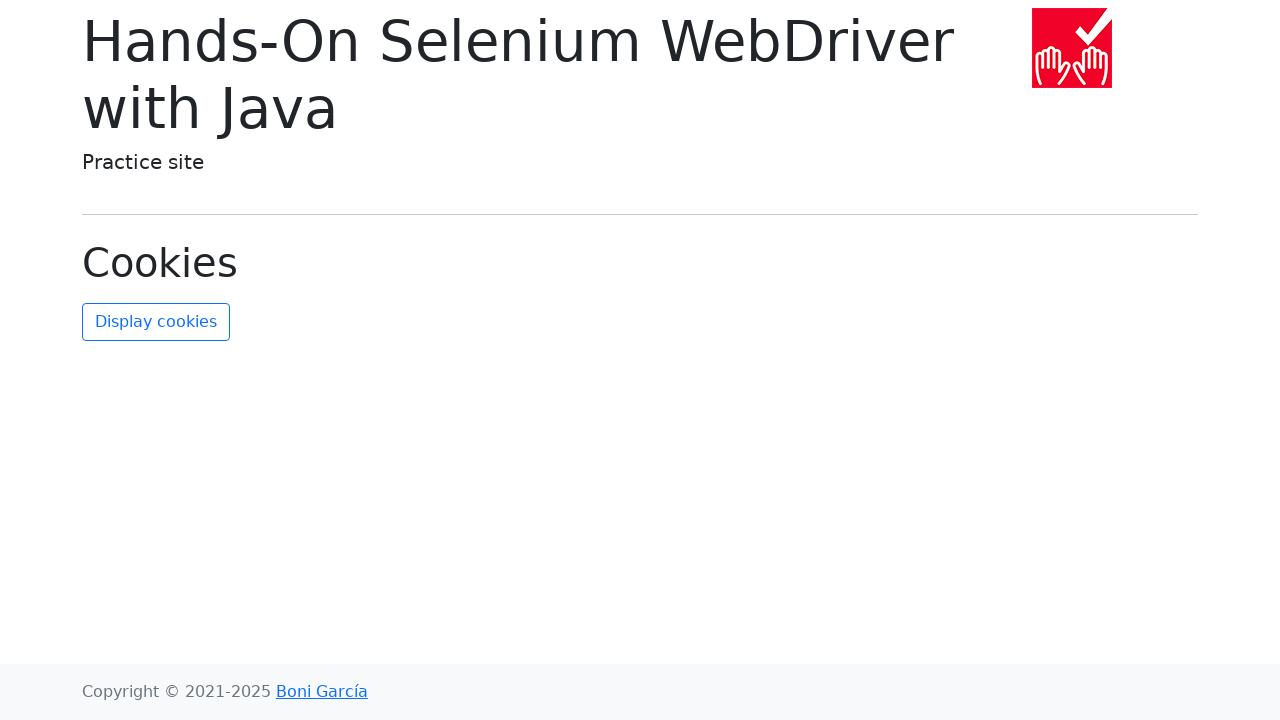

Verified that new cookie exists in context
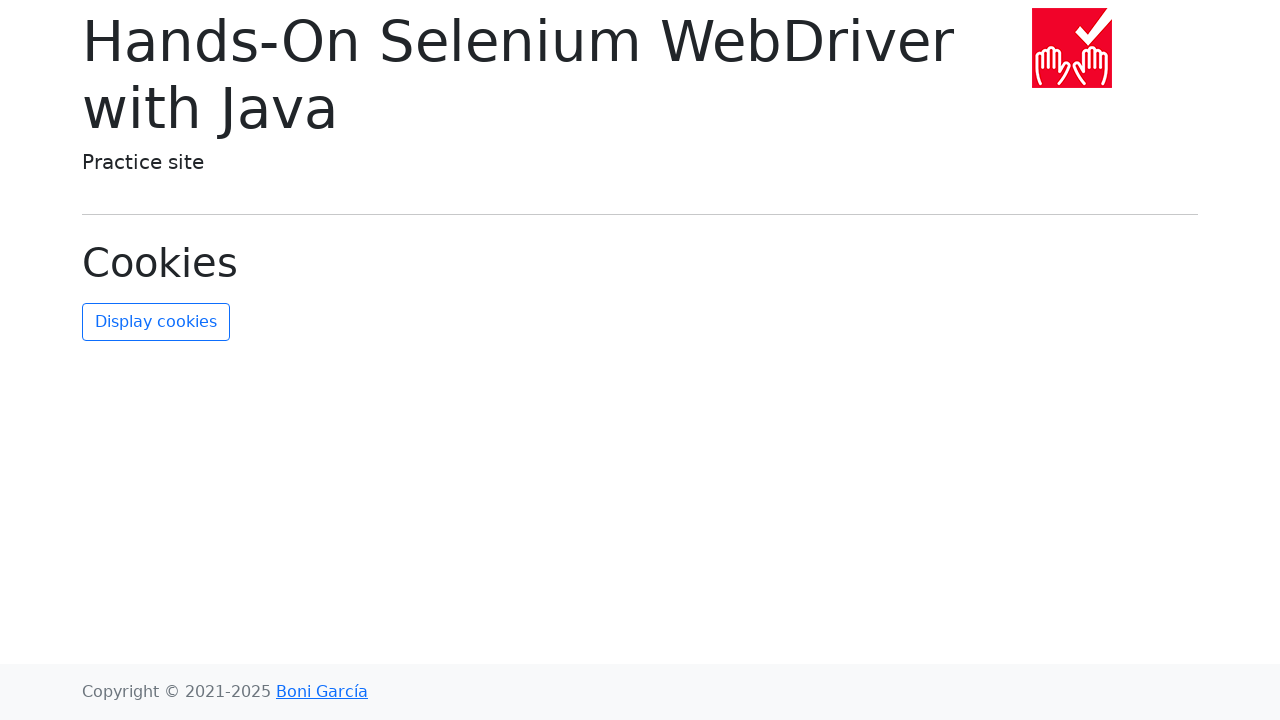

Assertion passed: cookie was successfully added
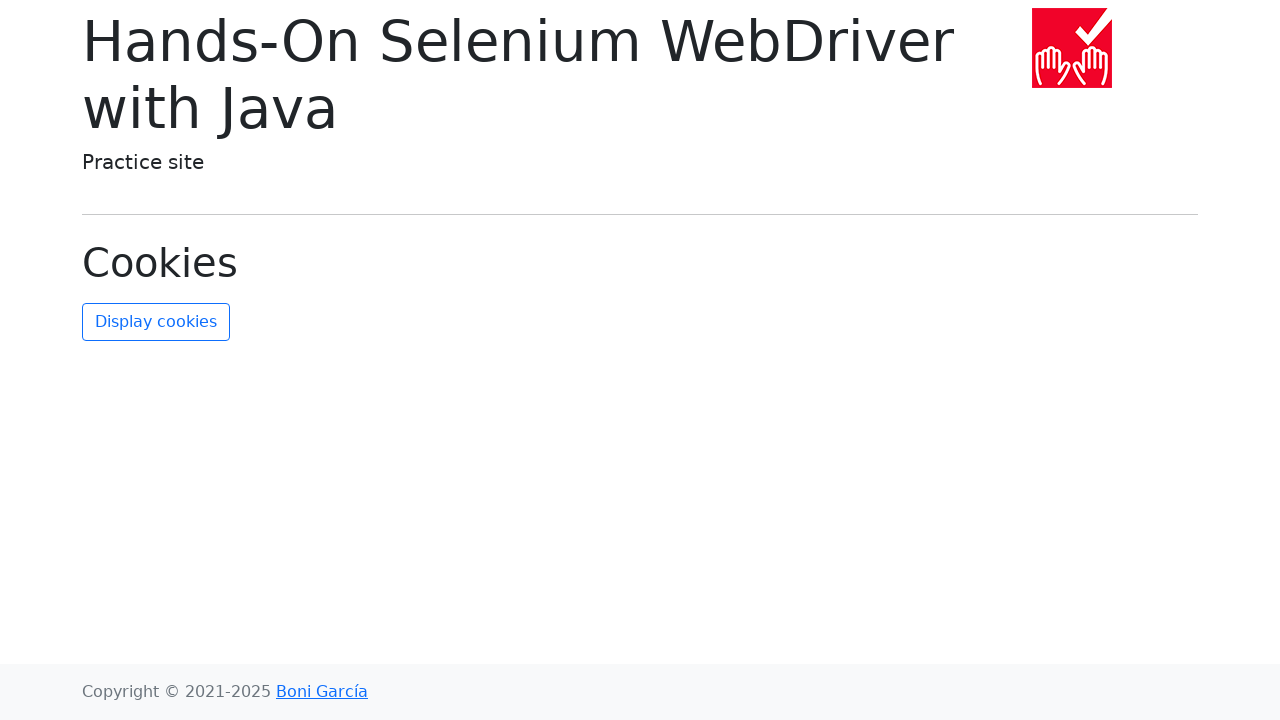

Clicked refresh cookies button to update display at (156, 322) on #refresh-cookies
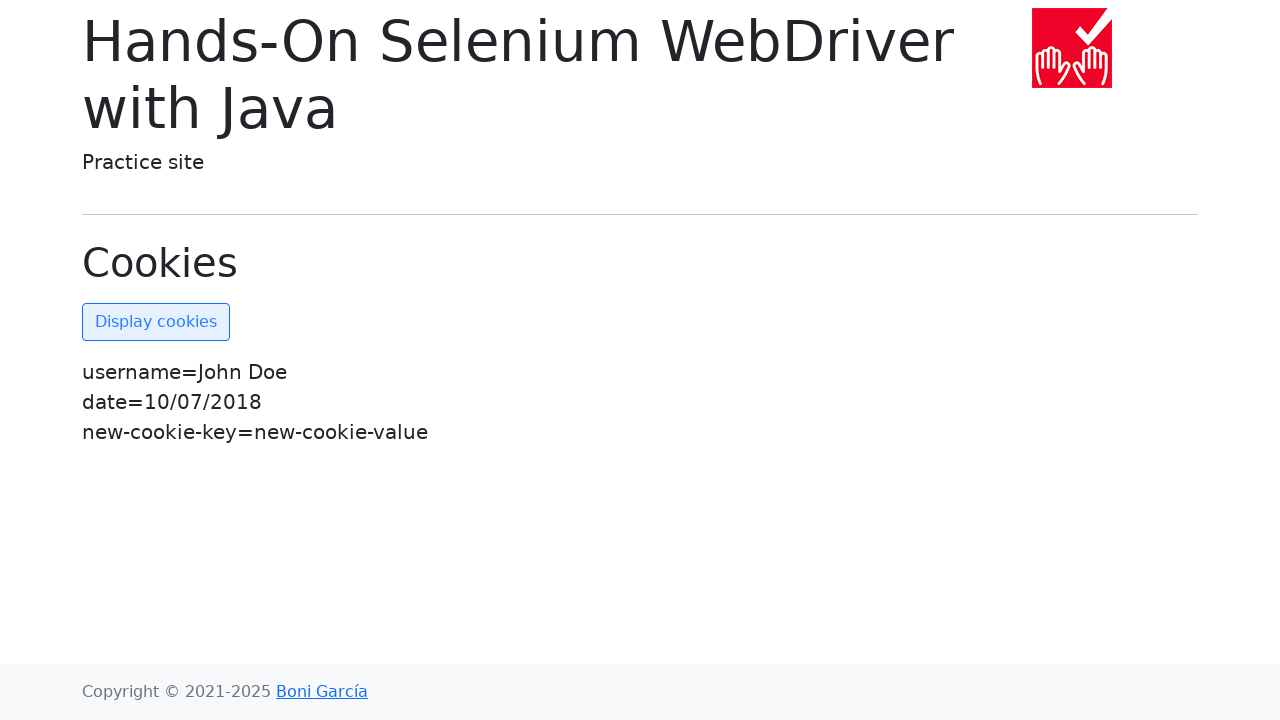

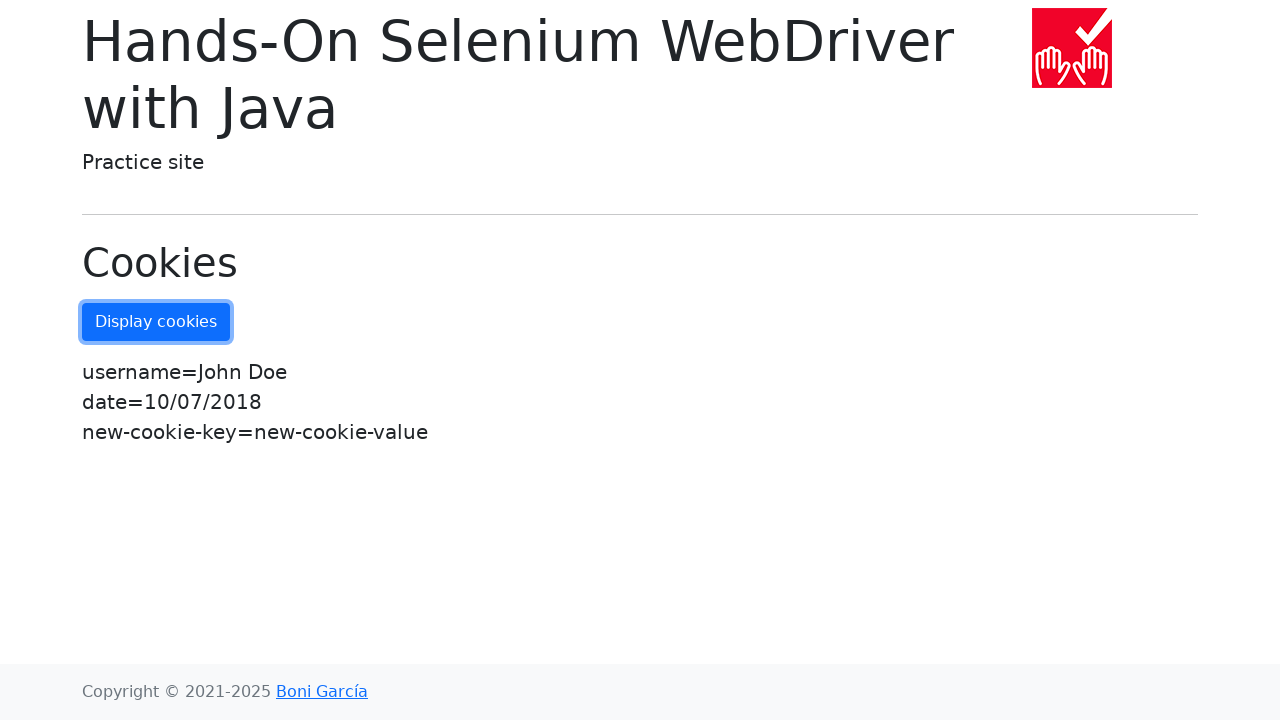